Tests the Investing.com stock screener by loading filtered stock results and clicking on multiple stock links to open them in new tabs.

Starting URL: https://www.investing.com/stock-screener/?sp=country::6|sector::a|industry::a|equityType::a|RSI::13.5,45|yield_us::2.5,2569.1%3Ceq_market_cap;1

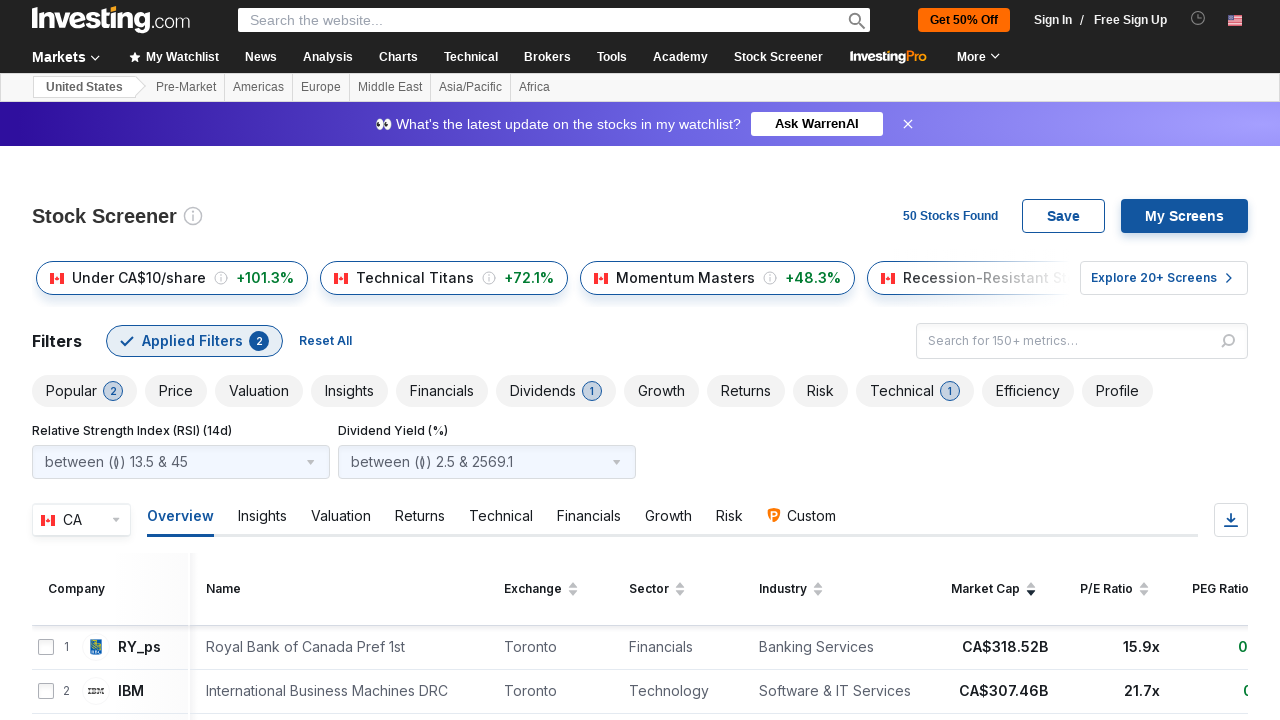

Waited for stock screener results to load - stock links with target='_blank' are now visible
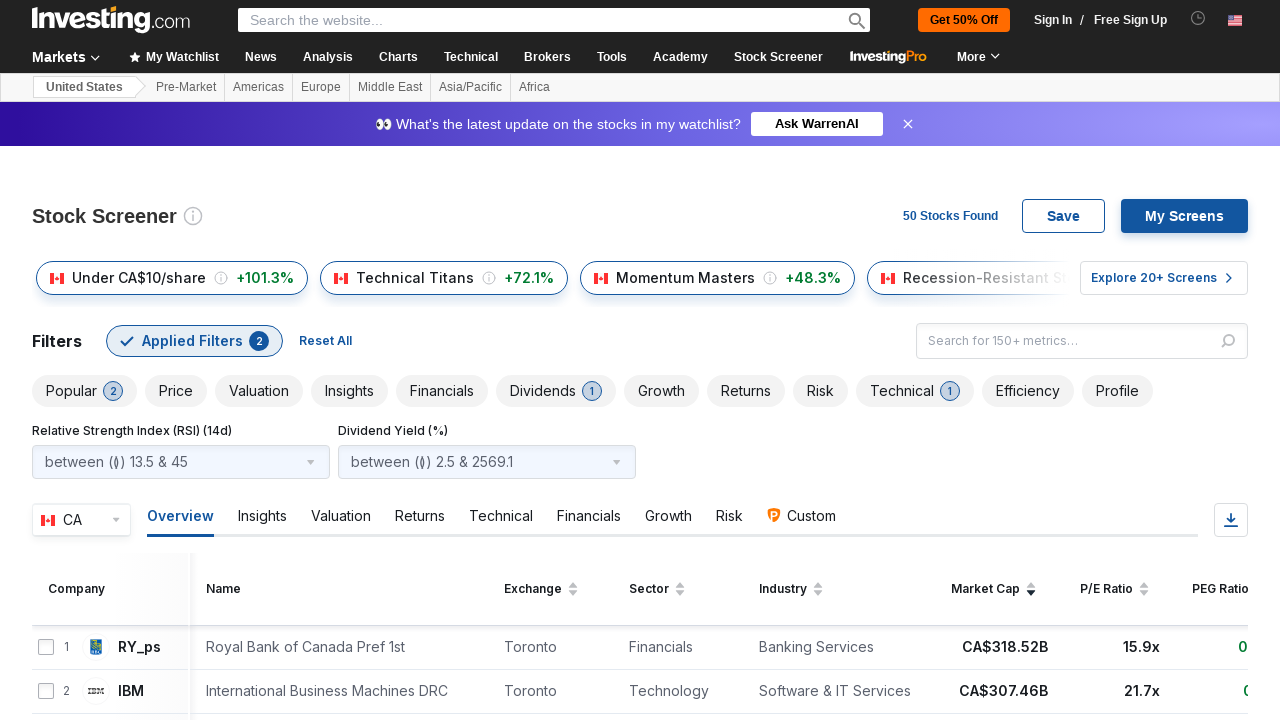

Located all stock links that open in new tabs
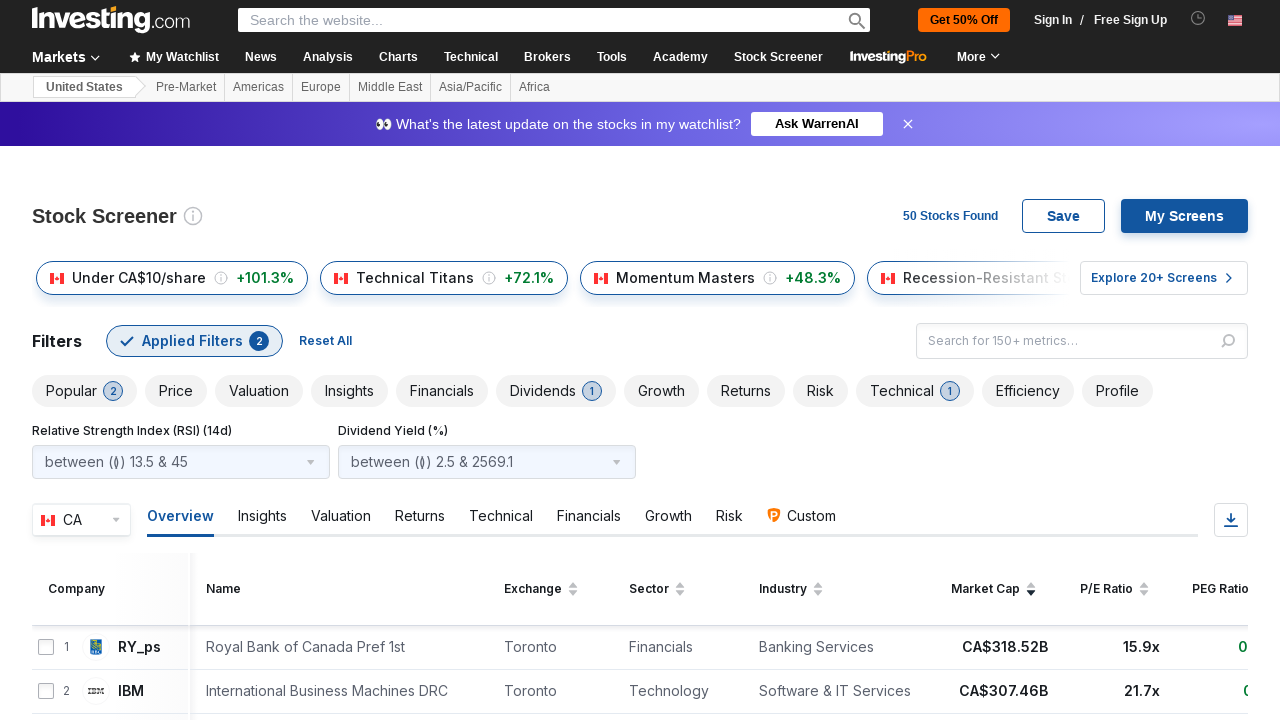

Pressed Escape to dismiss any popups before clicking stock link 1
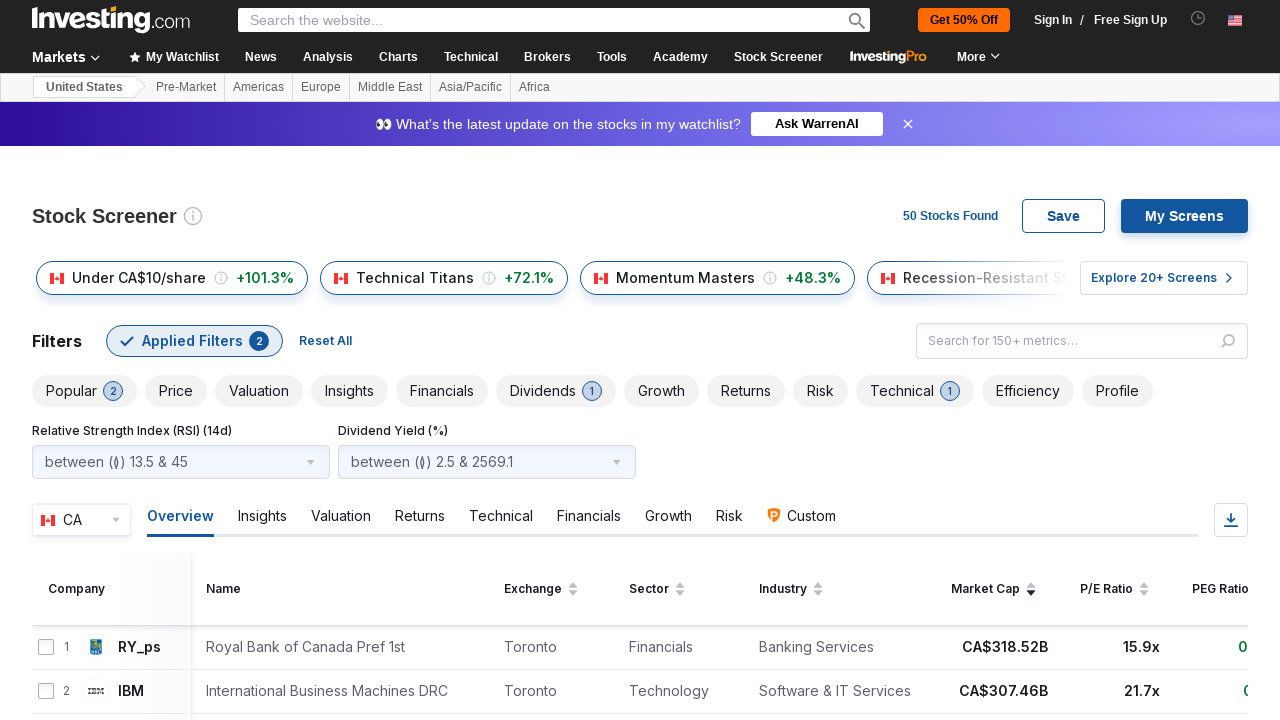

Clicked stock link 1 to open in new tab at (890, 57) on a[target='_blank'] >> nth=0
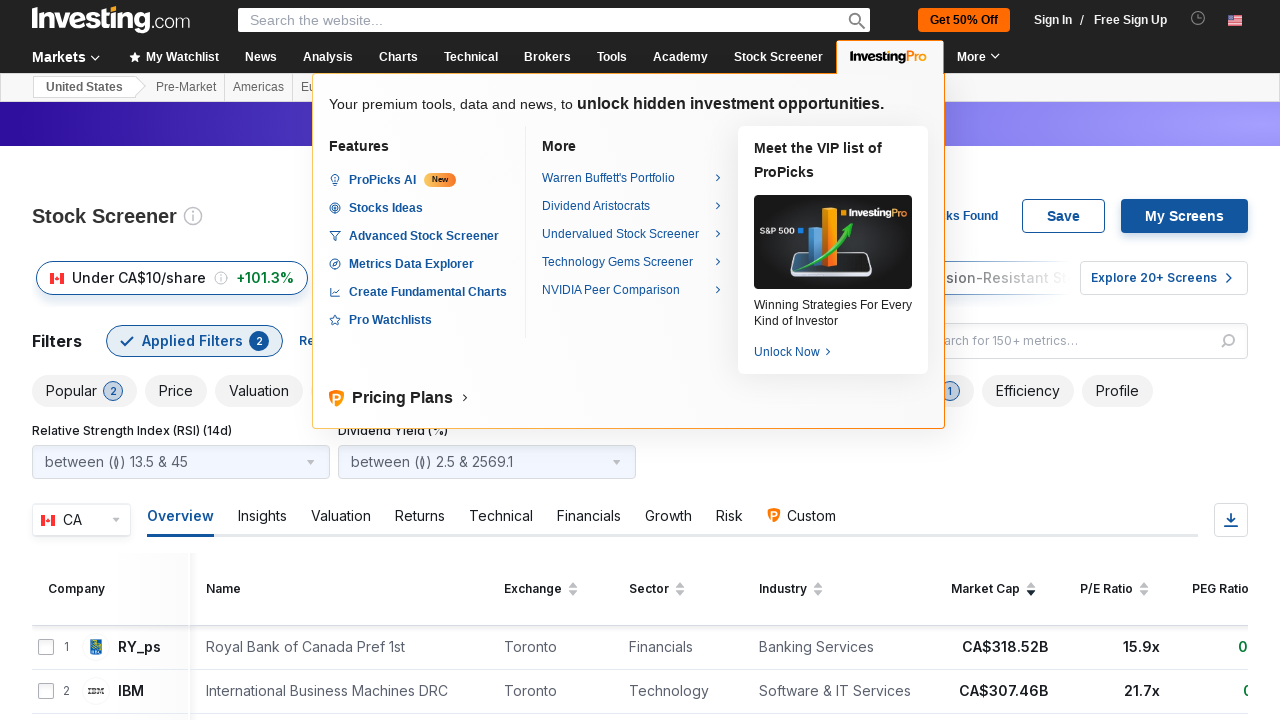

Waited 500ms to allow page to process after clicking stock link 1
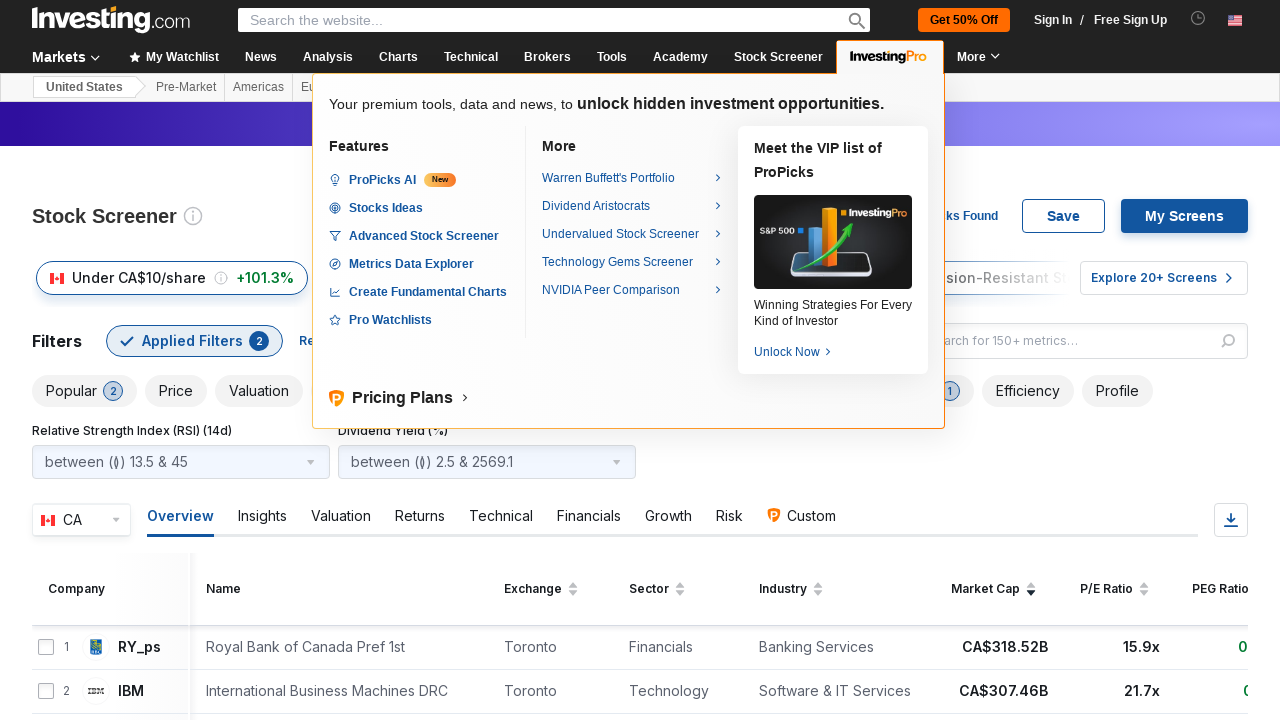

Pressed Escape to dismiss any popups before clicking stock link 2
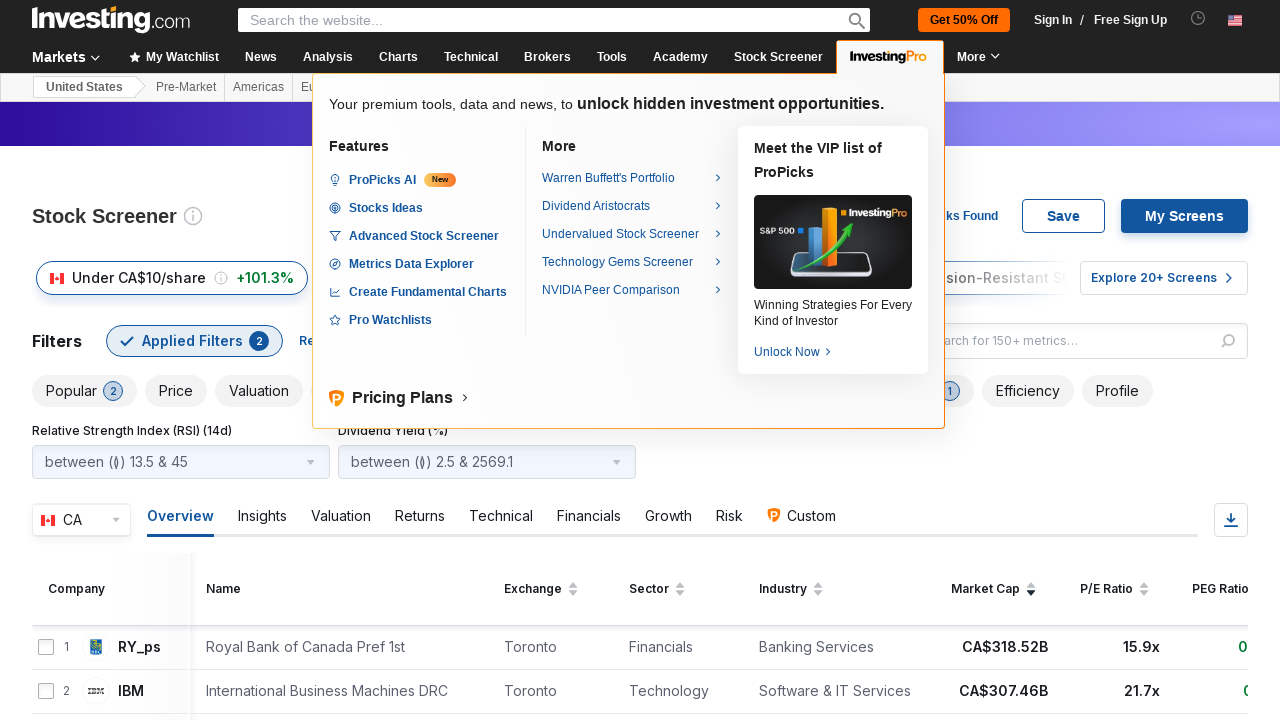

Clicked stock link 2 to open in new tab at (962, 672) on a[target='_blank'] >> nth=1
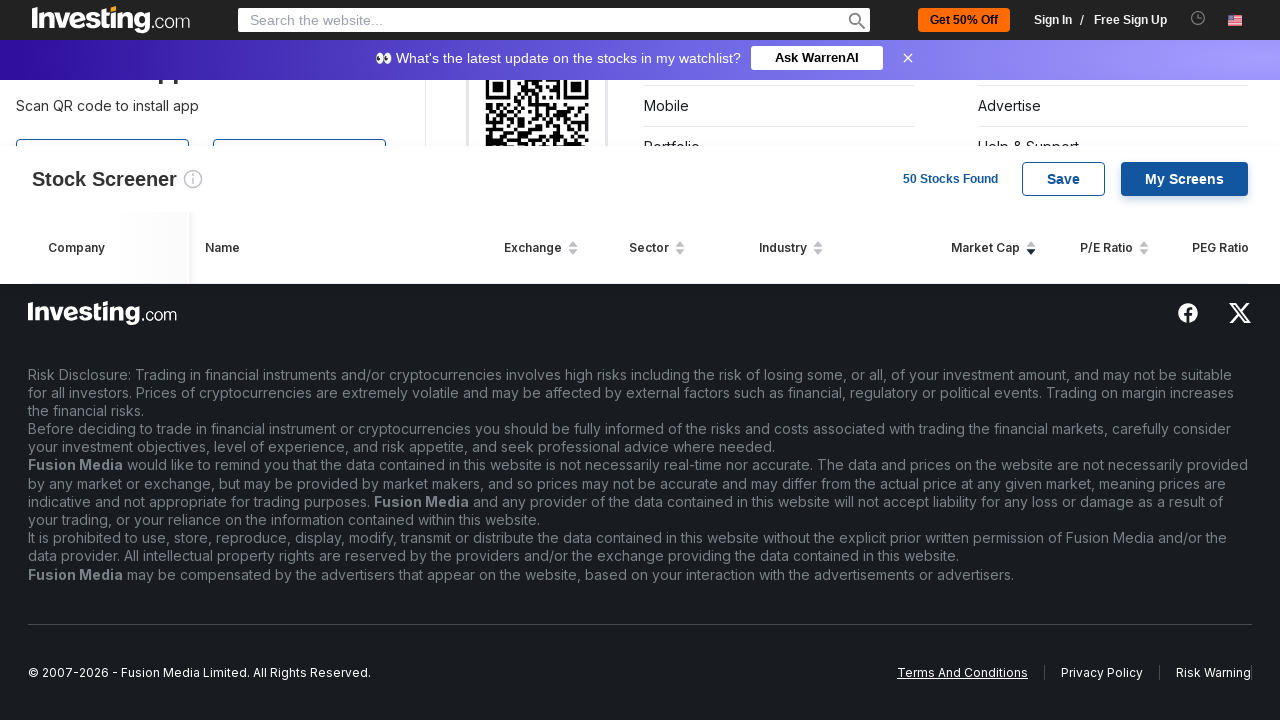

Waited 500ms to allow page to process after clicking stock link 2
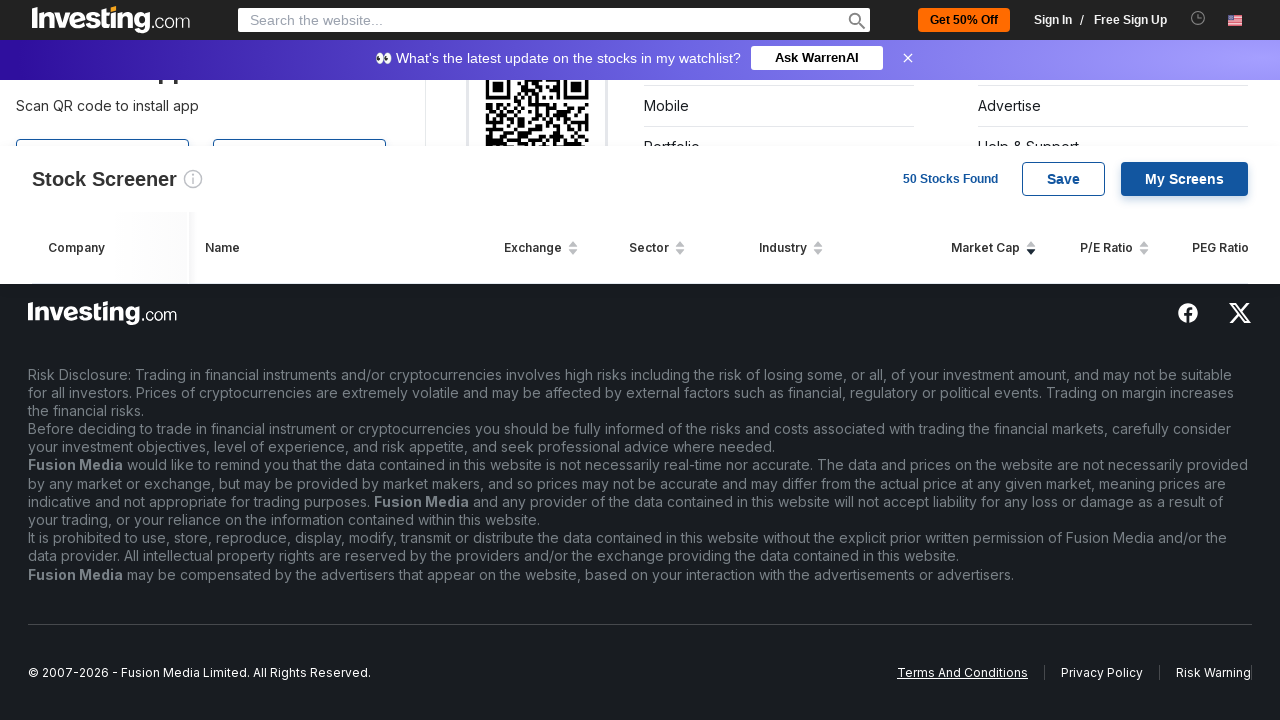

Pressed Escape to dismiss any popups before clicking stock link 3
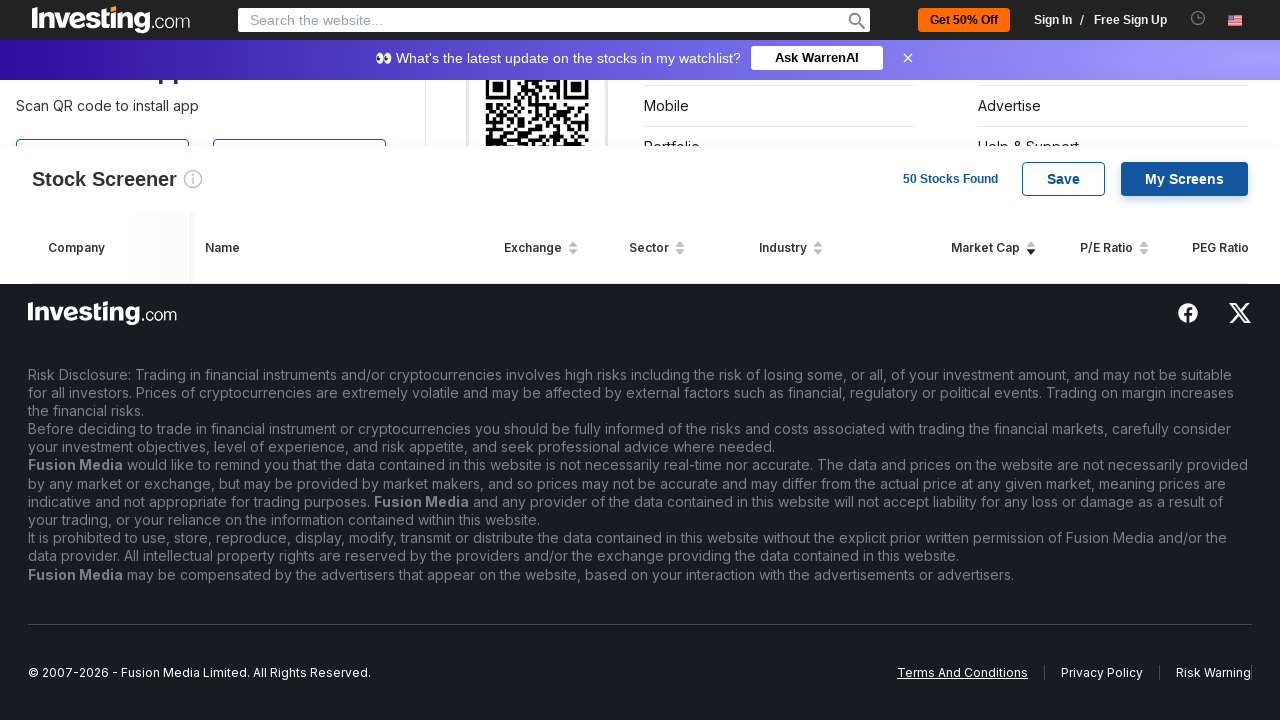

Clicked stock link 3 to open in new tab at (1102, 672) on a[target='_blank'] >> nth=2
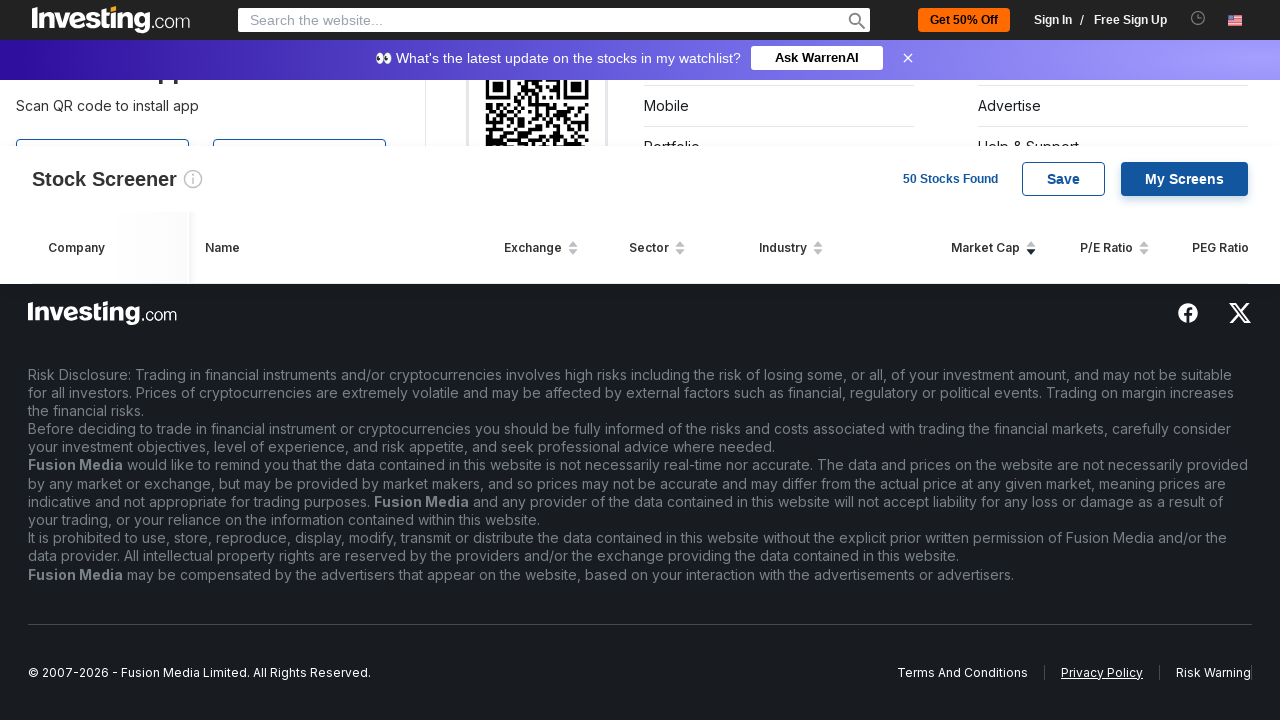

Waited 500ms to allow page to process after clicking stock link 3
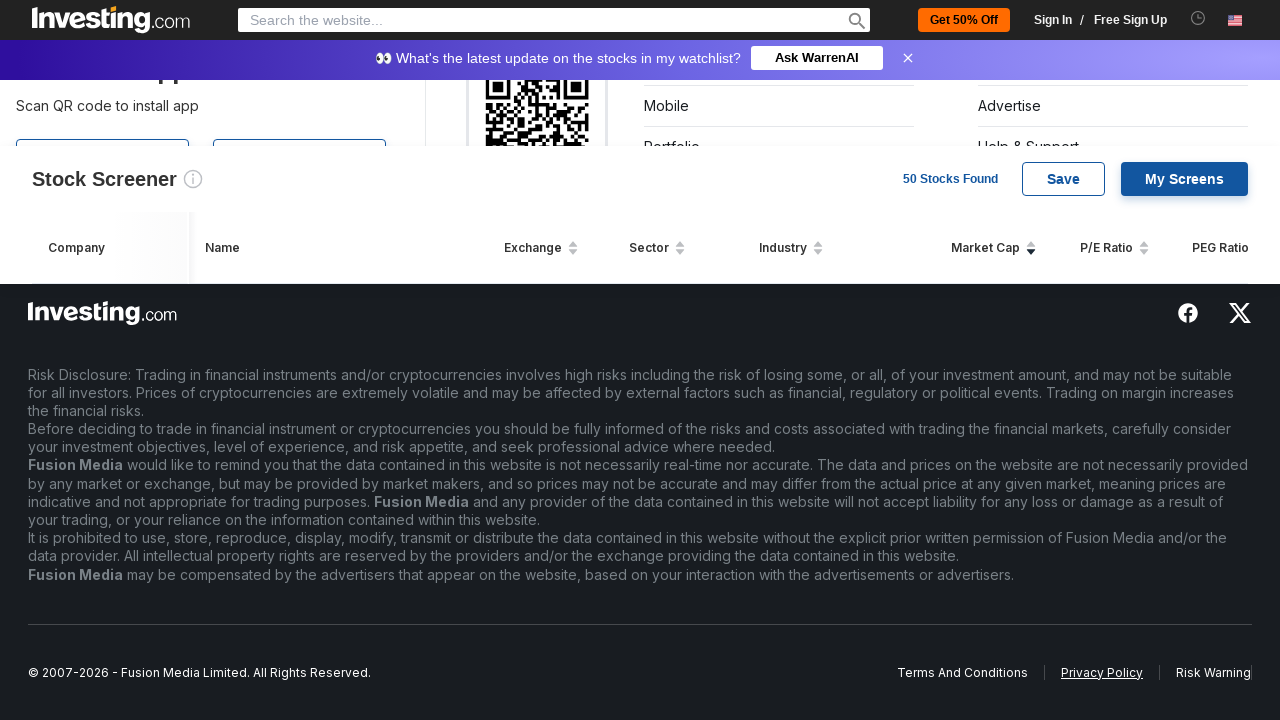

Pressed Escape to dismiss any popups before clicking stock link 4
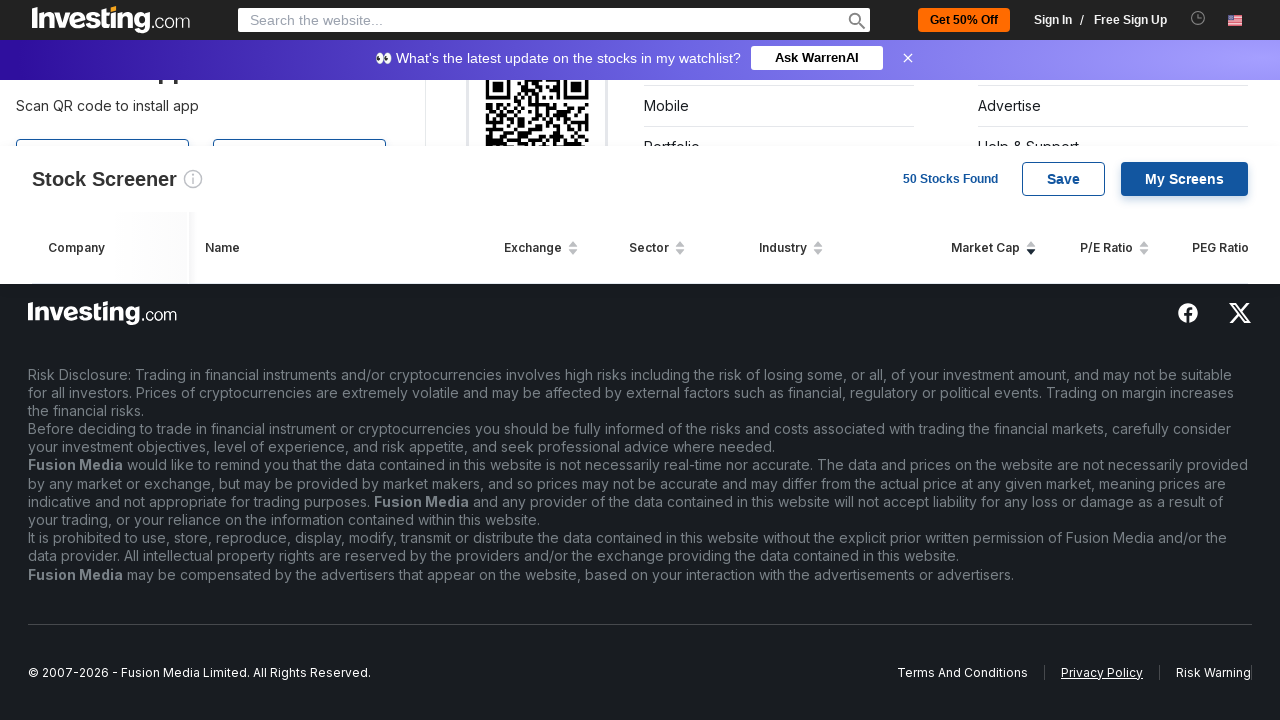

Clicked stock link 4 to open in new tab at (1214, 672) on a[target='_blank'] >> nth=3
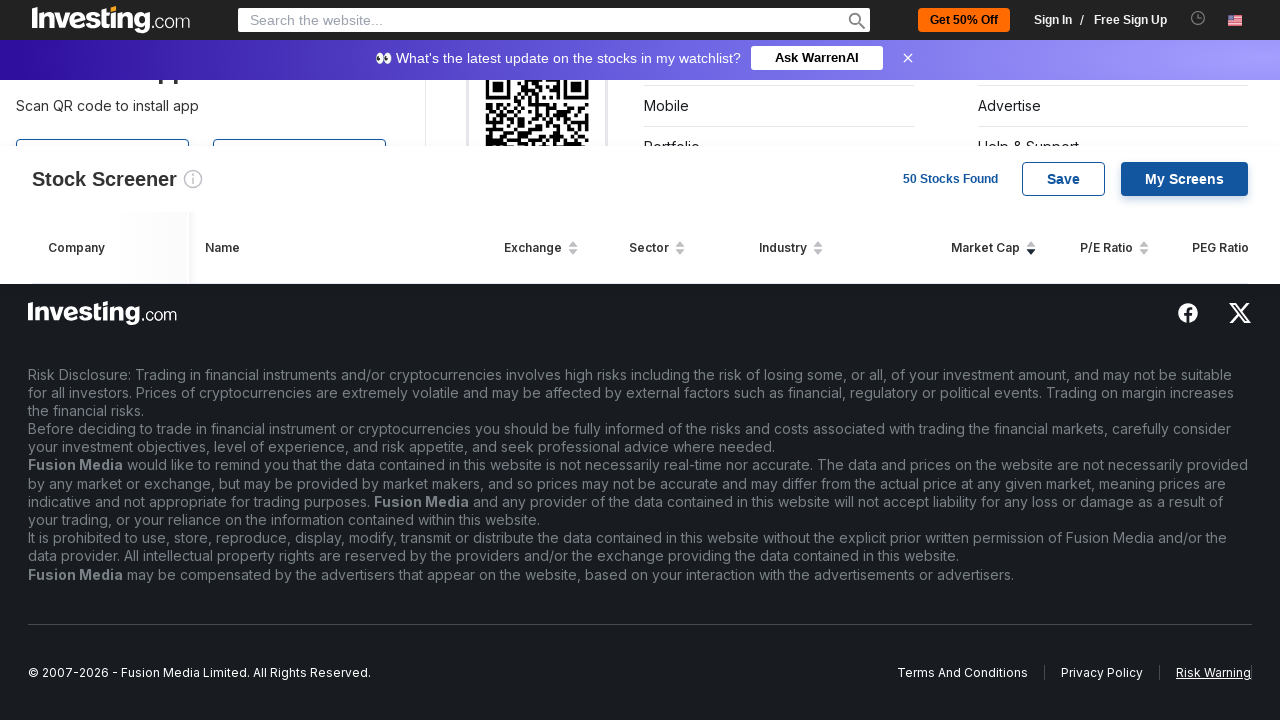

Waited 500ms to allow page to process after clicking stock link 4
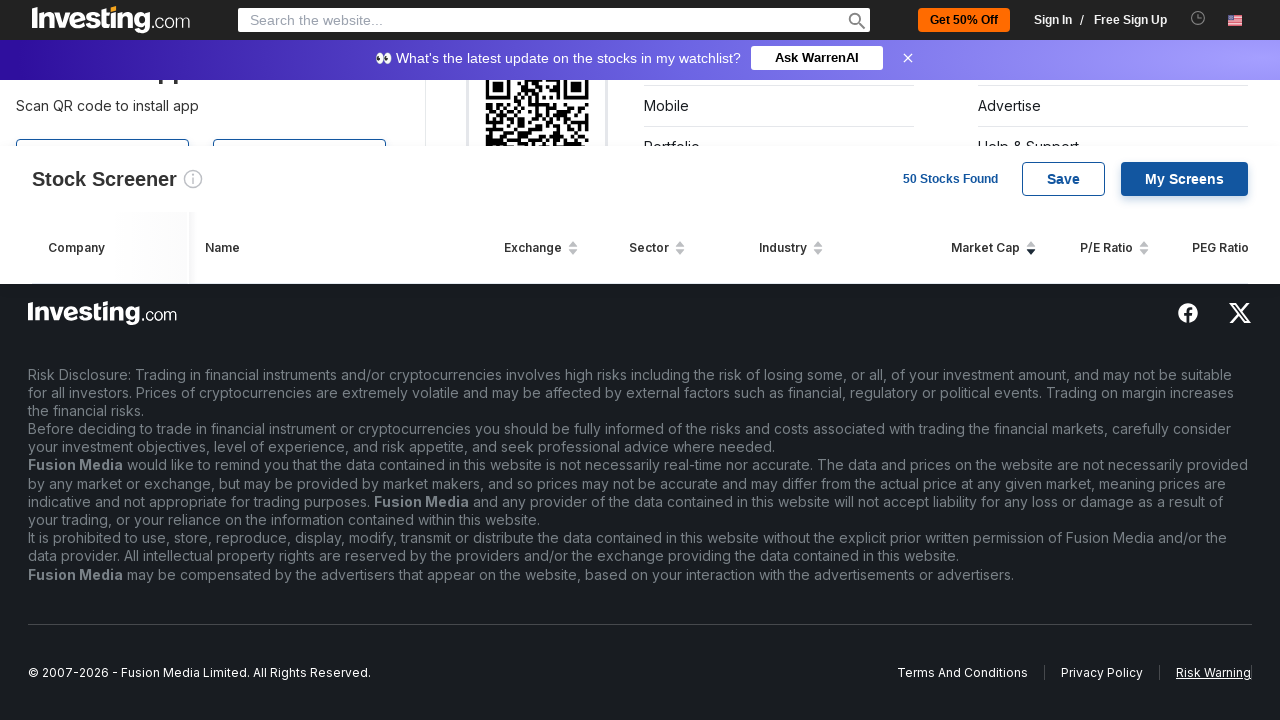

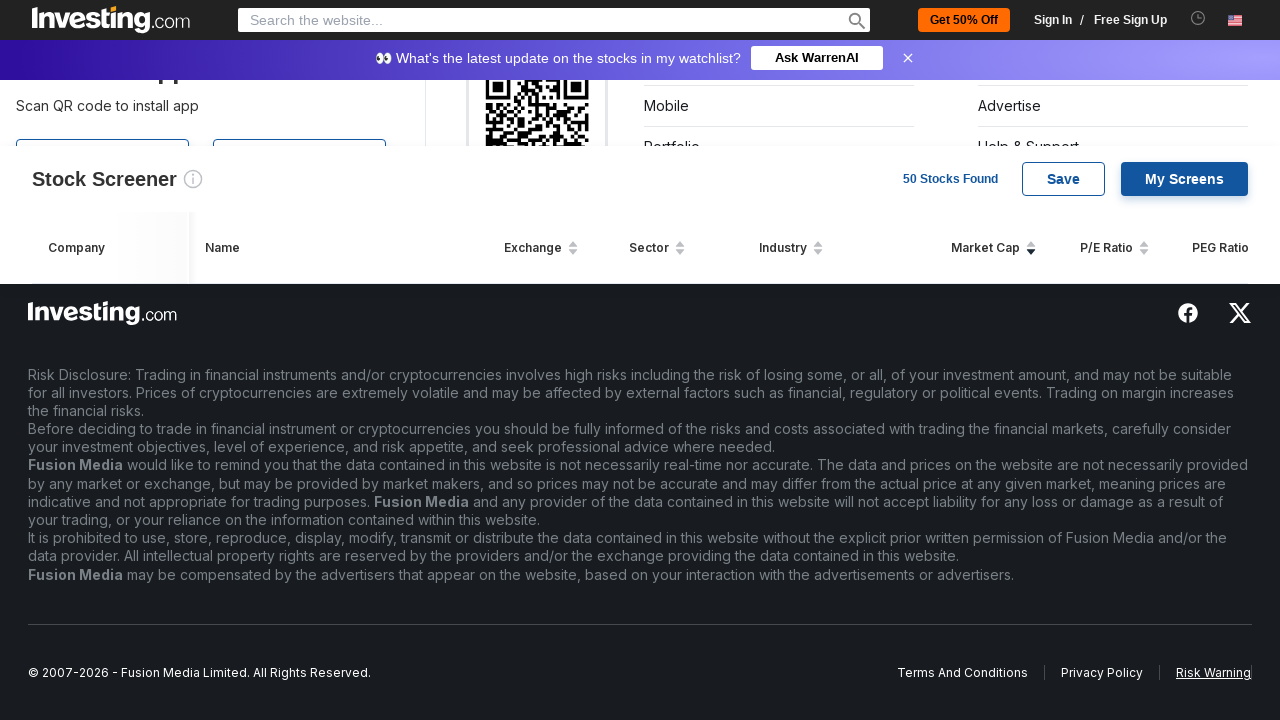